Tests login form validation by submitting without a username and verifying the appropriate error message

Starting URL: https://sakshingp.github.io/assignment/login.html

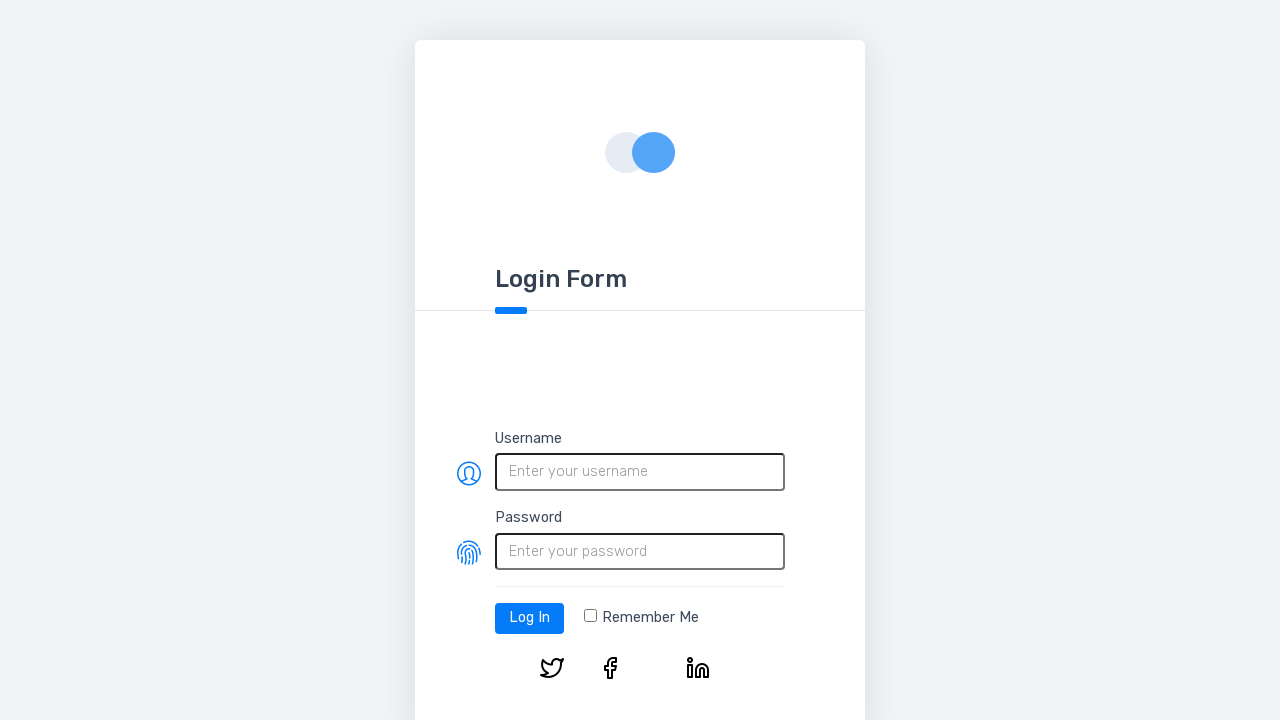

Navigated to login page
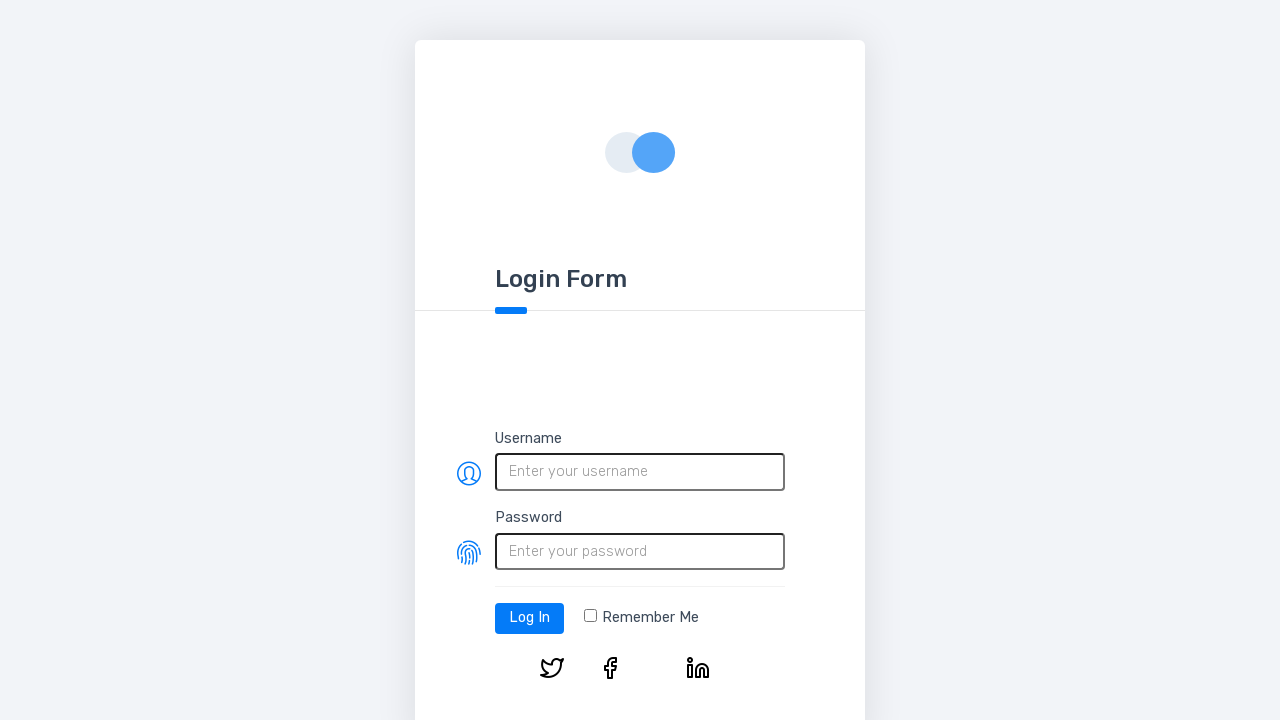

Cleared username field, leaving it empty on #username
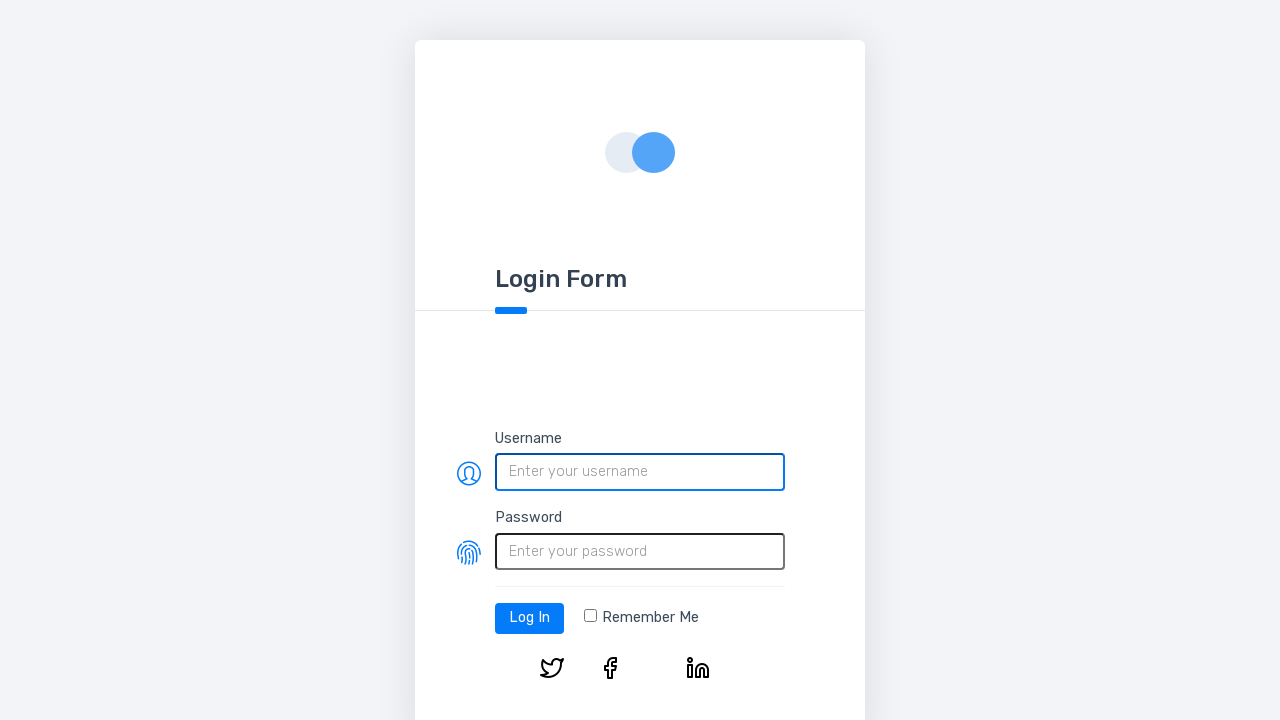

Entered space character in password field on #password
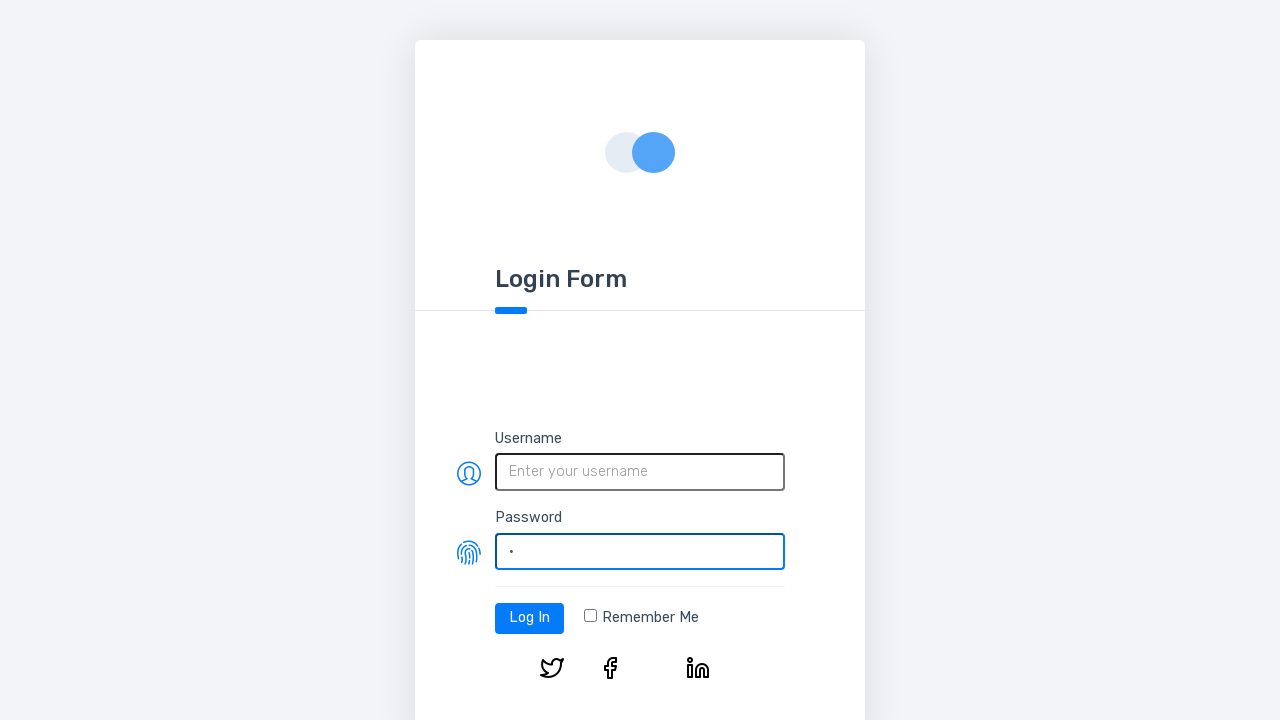

Clicked login button at (530, 618) on #log-in
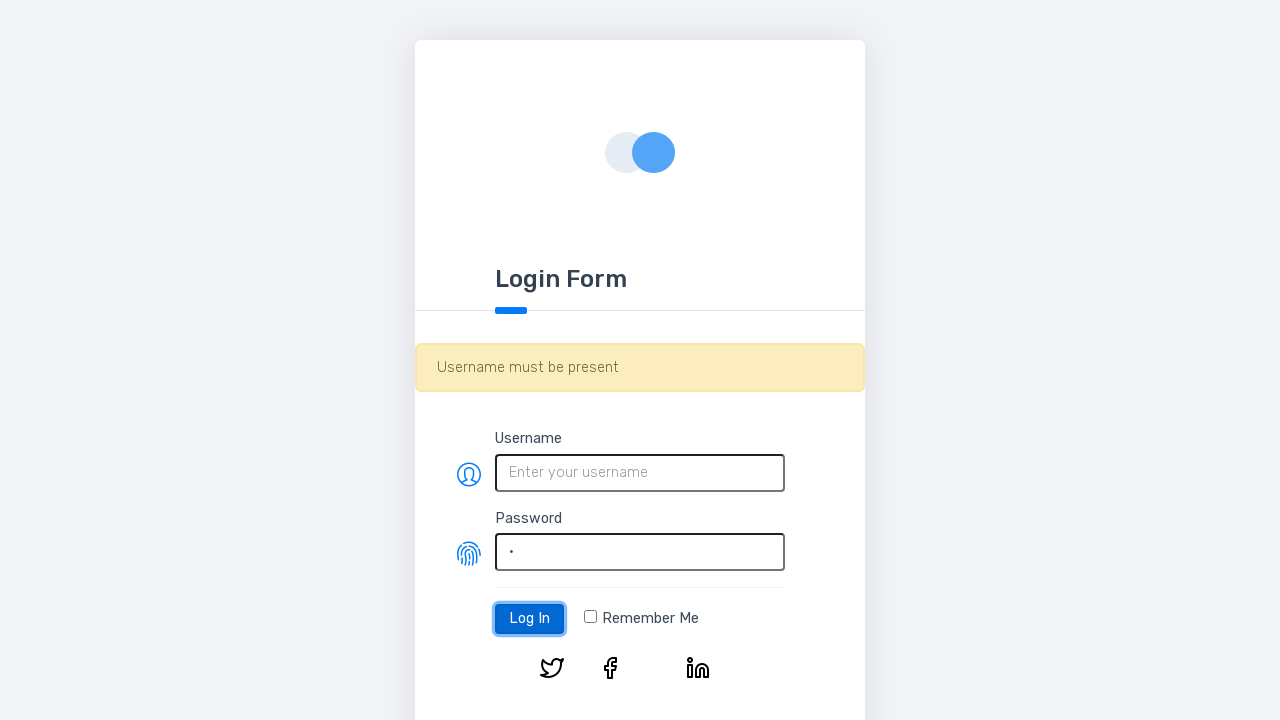

Error message alert appeared
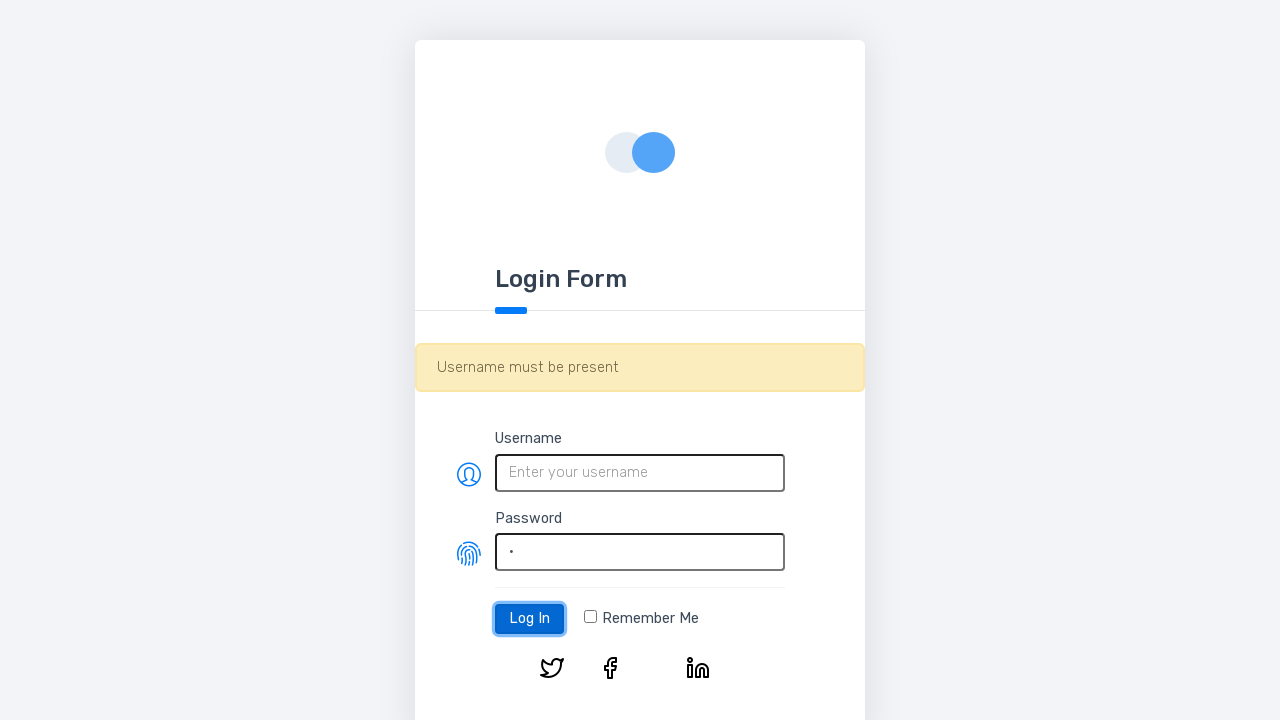

Retrieved error message text content
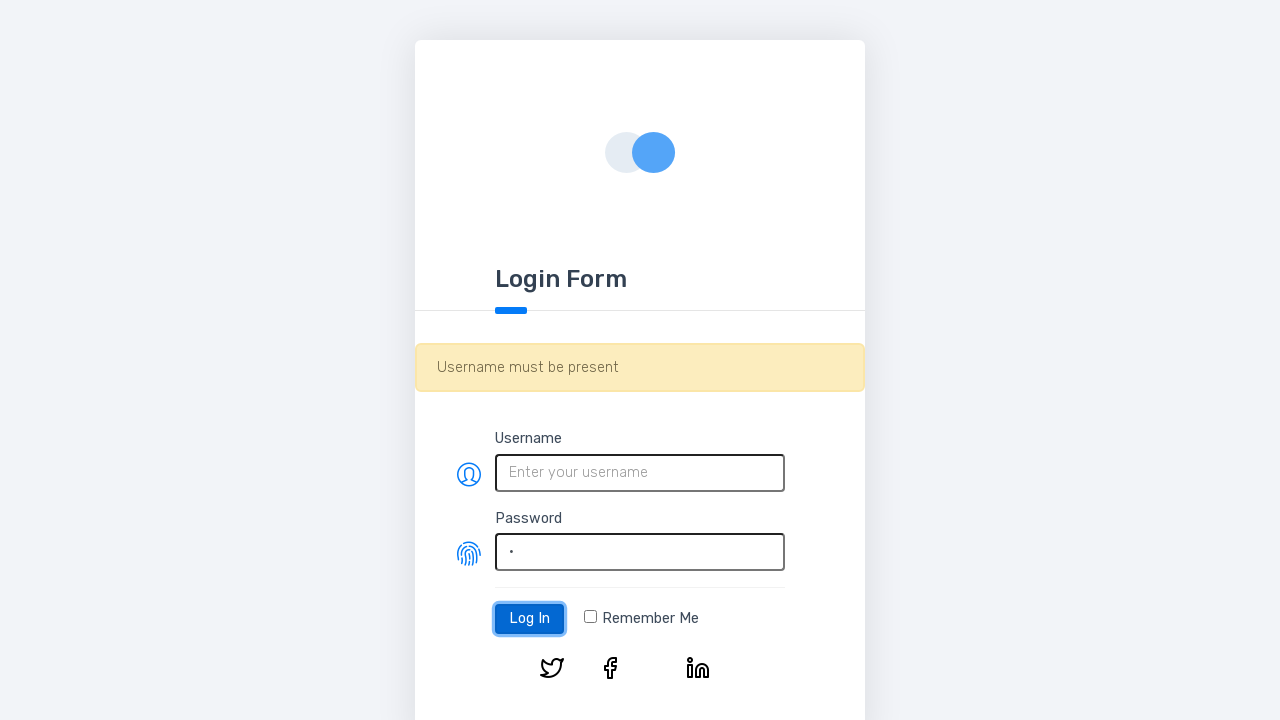

Verified error message contains 'Username must be present'
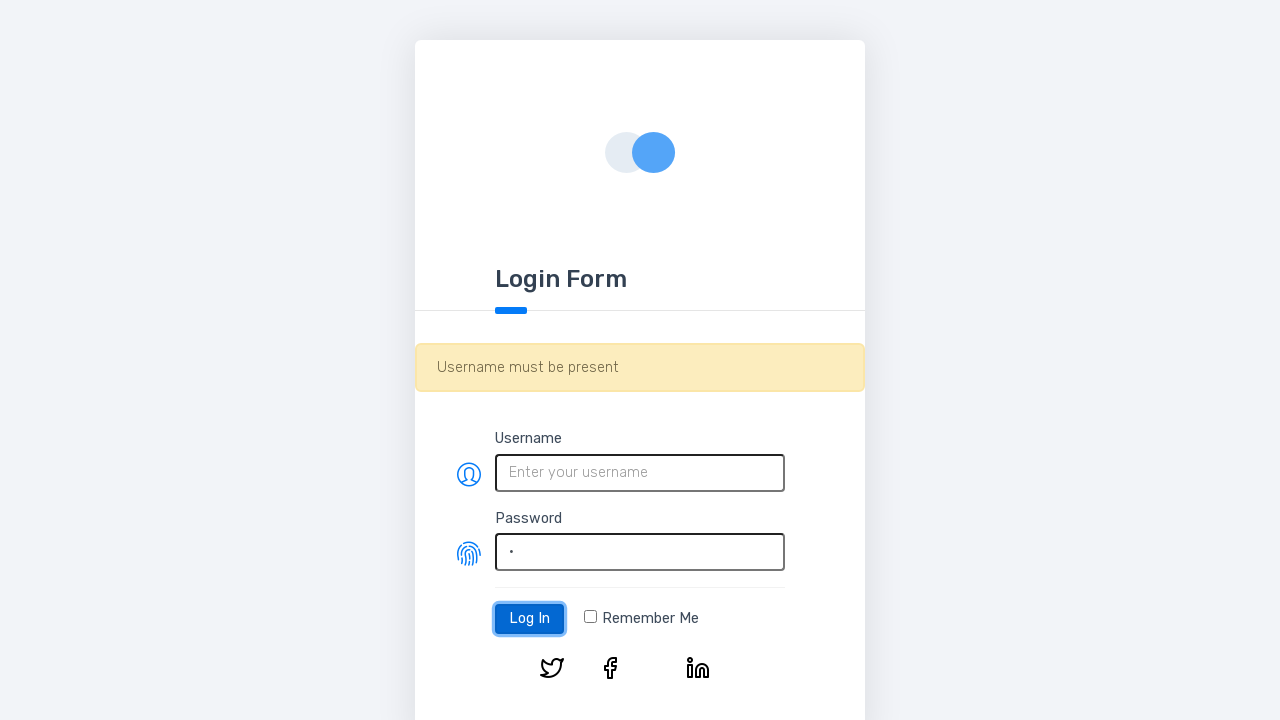

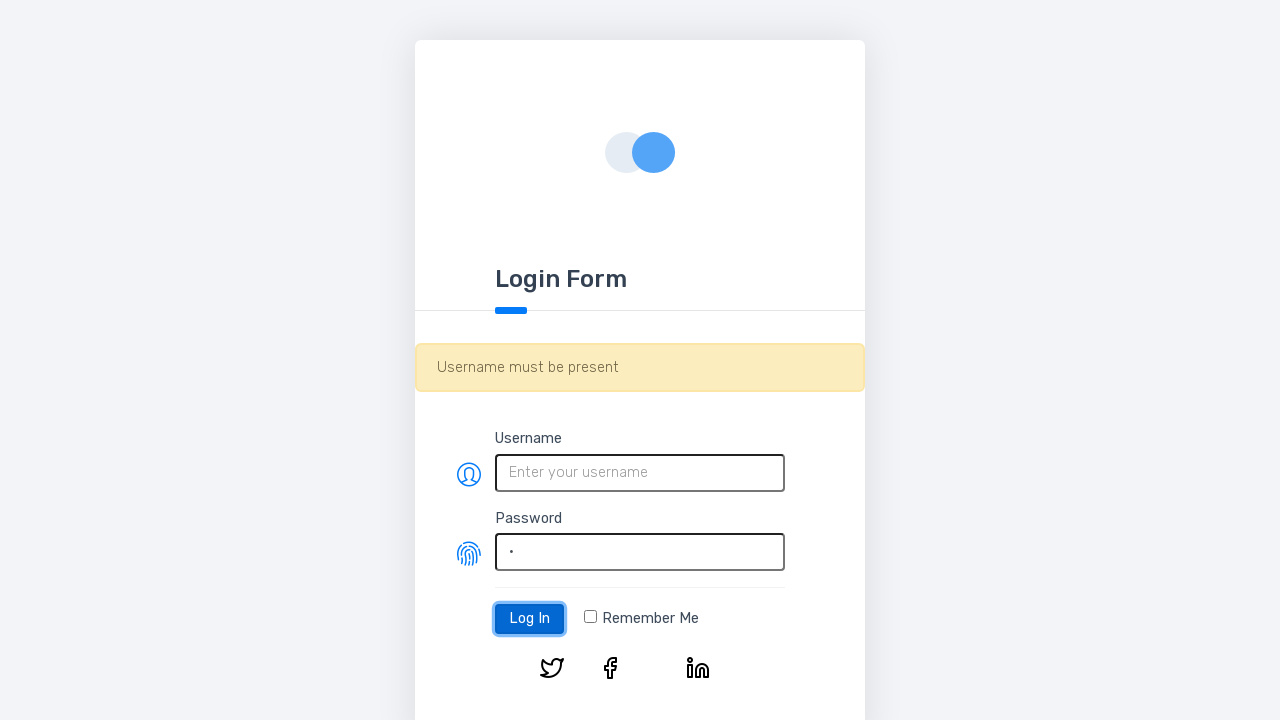